Tests submitting the form using the submit button

Starting URL: https://bonigarcia.dev/selenium-webdriver-java/web-form.html

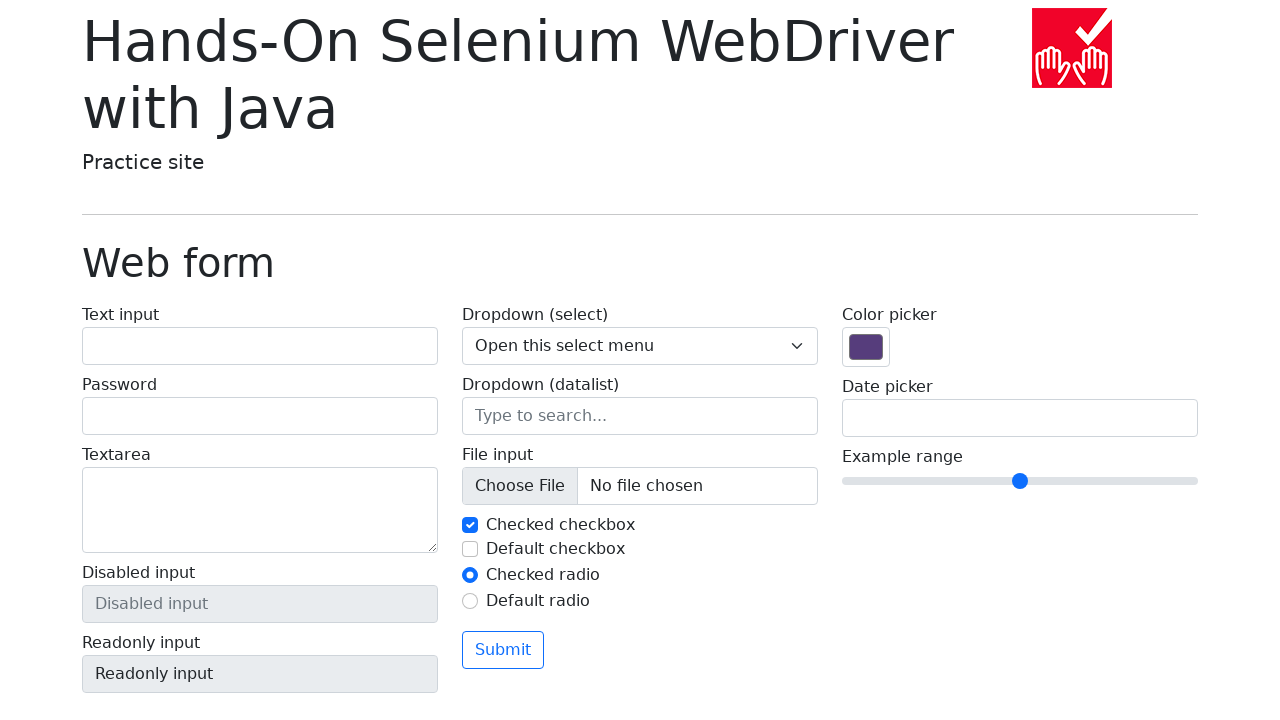

Navigated to web form page
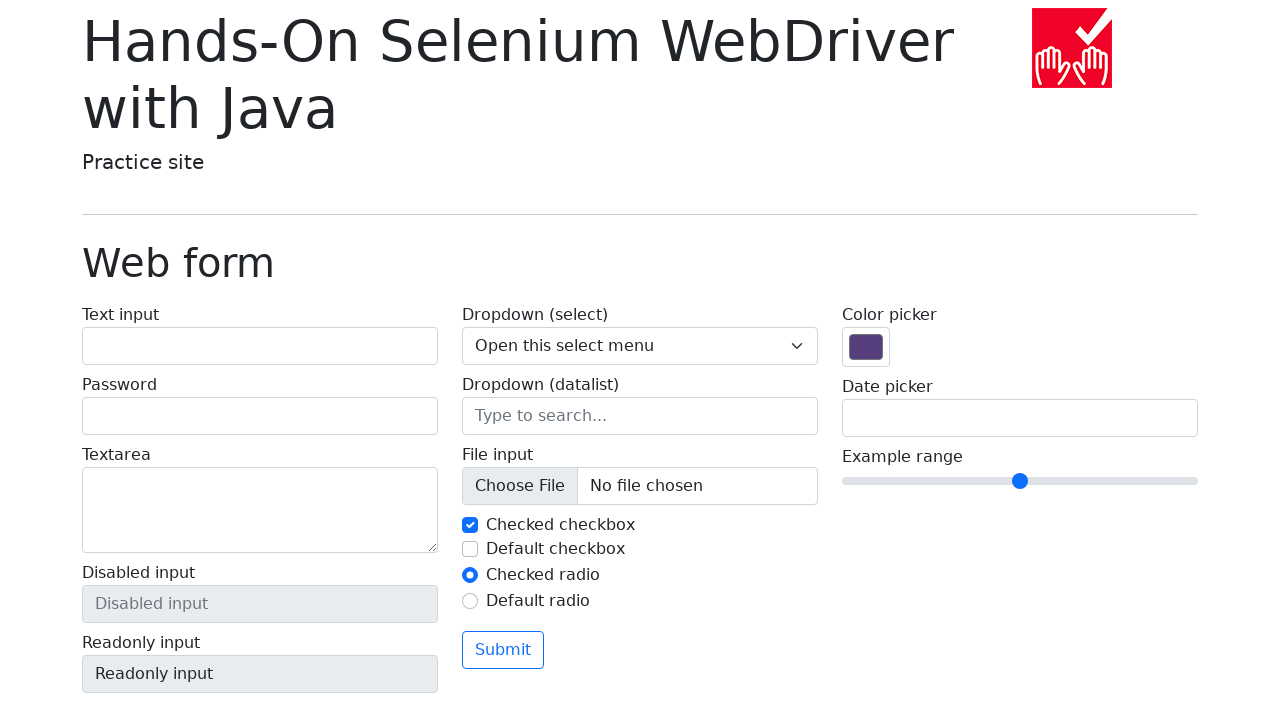

Clicked the Submit button at (503, 650) on button:has-text('Submit')
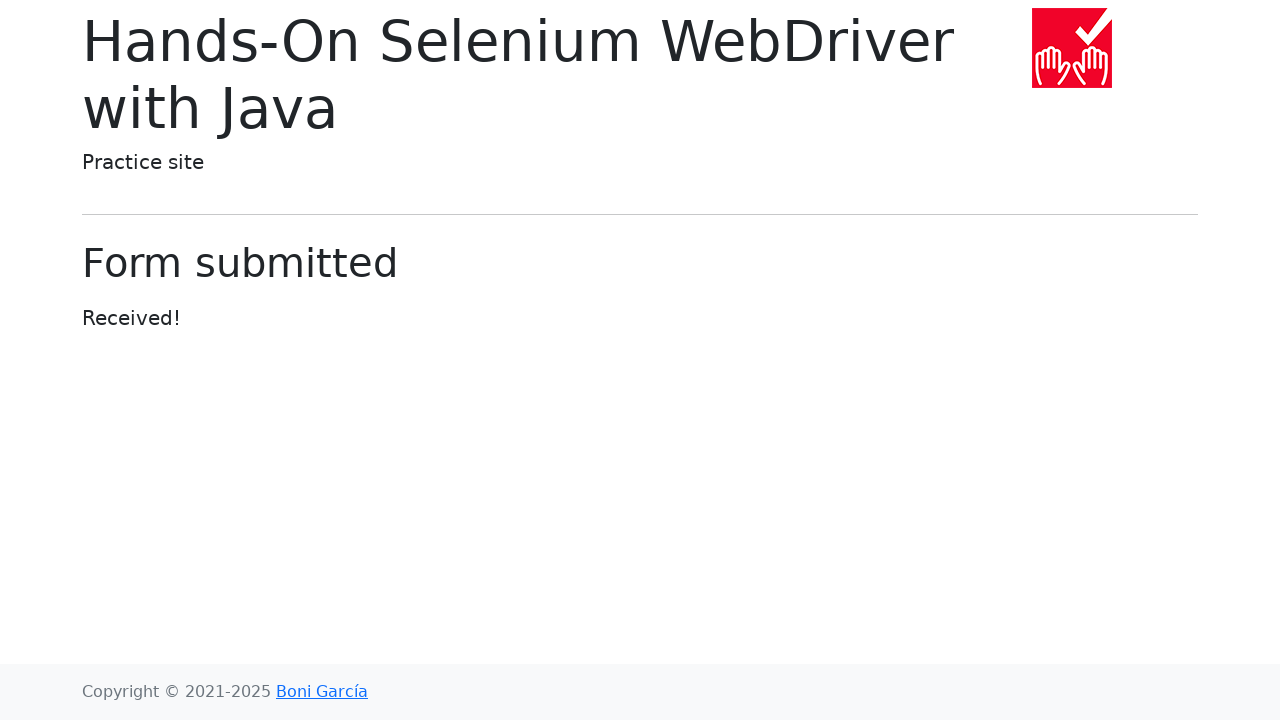

Form submission confirmed - success message appeared
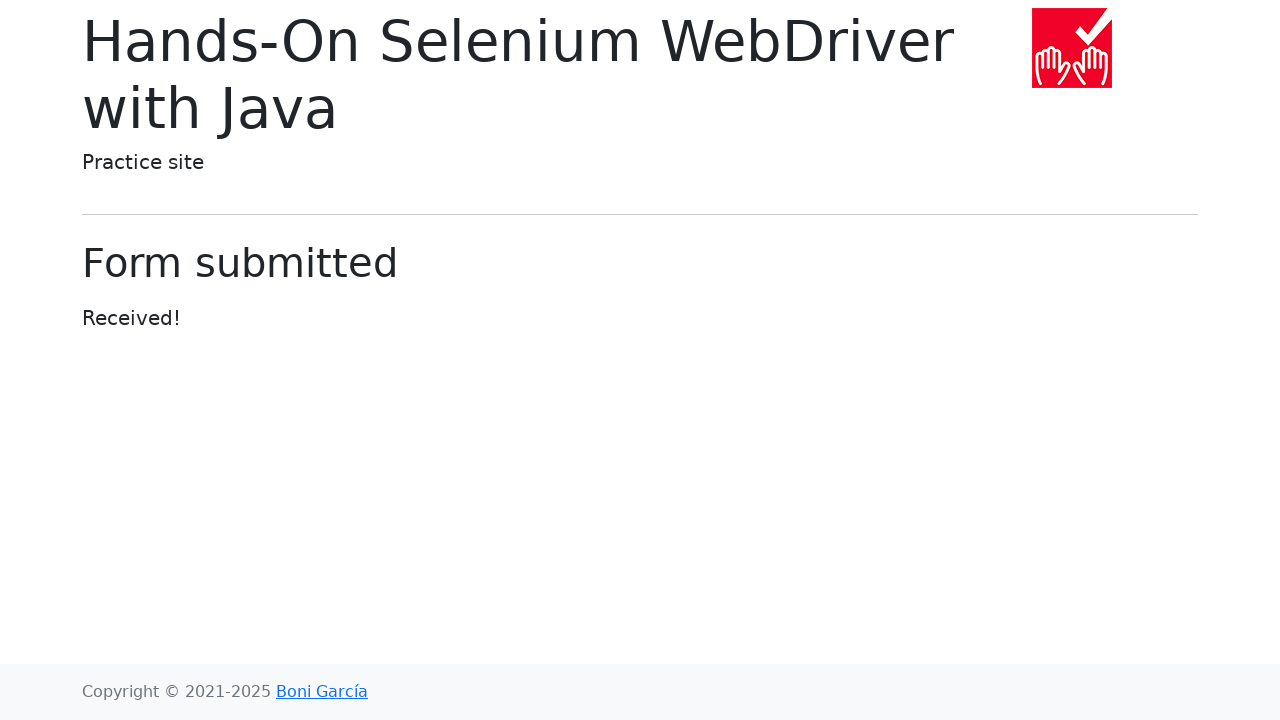

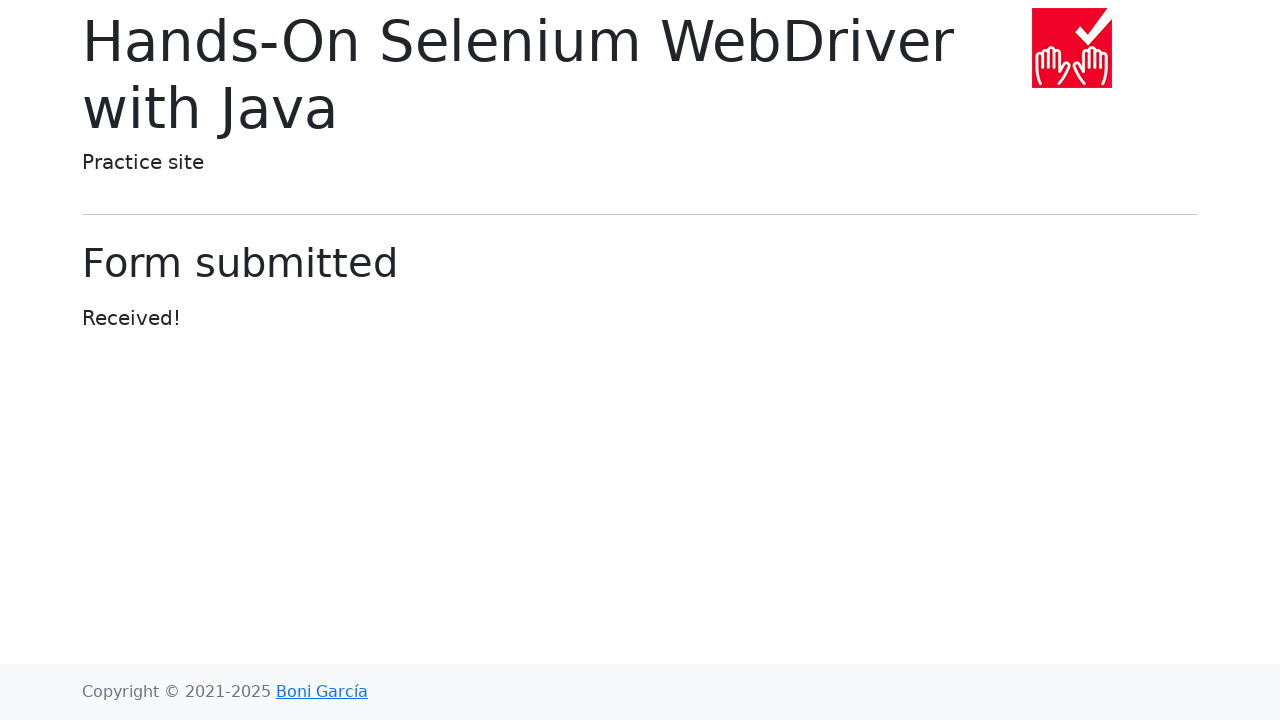